Tests dynamic dropdown/autosuggest functionality by typing a partial country name, selecting from the suggestions list, and verifying the selection

Starting URL: https://rahulshettyacademy.com/dropdownsPractise/

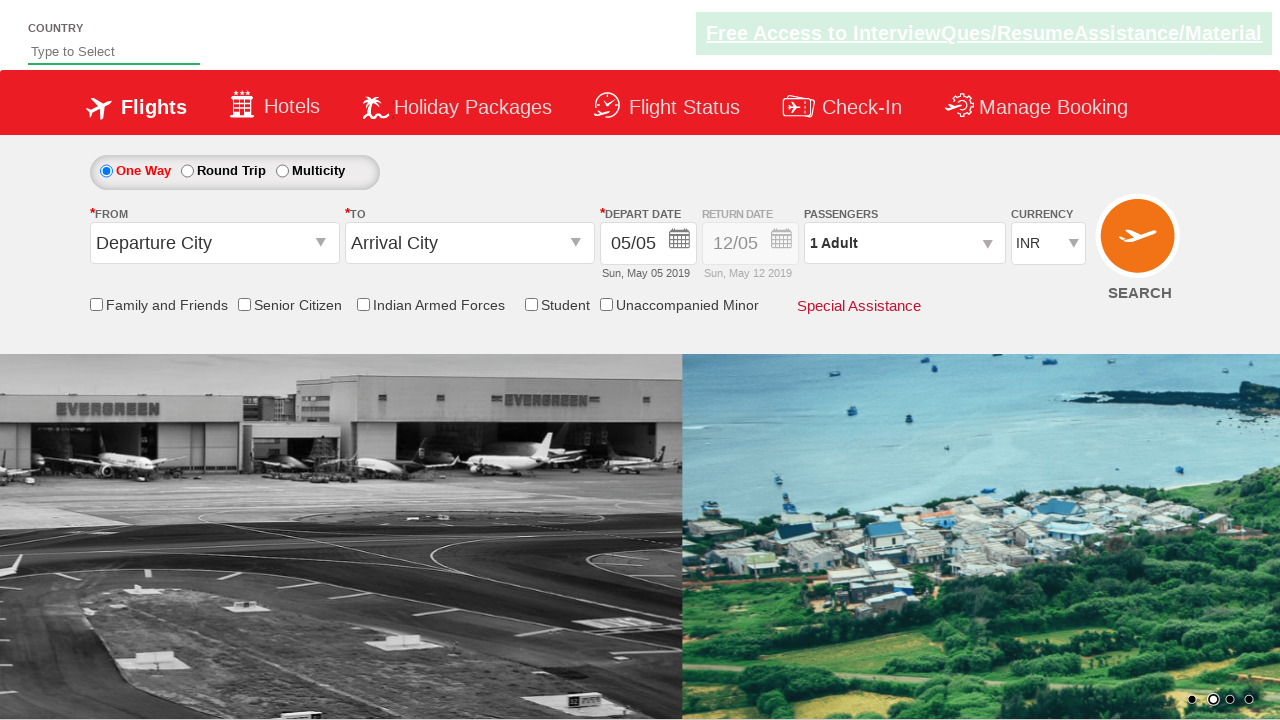

Filled autosuggest field with 'ind' to trigger dropdown on #autosuggest
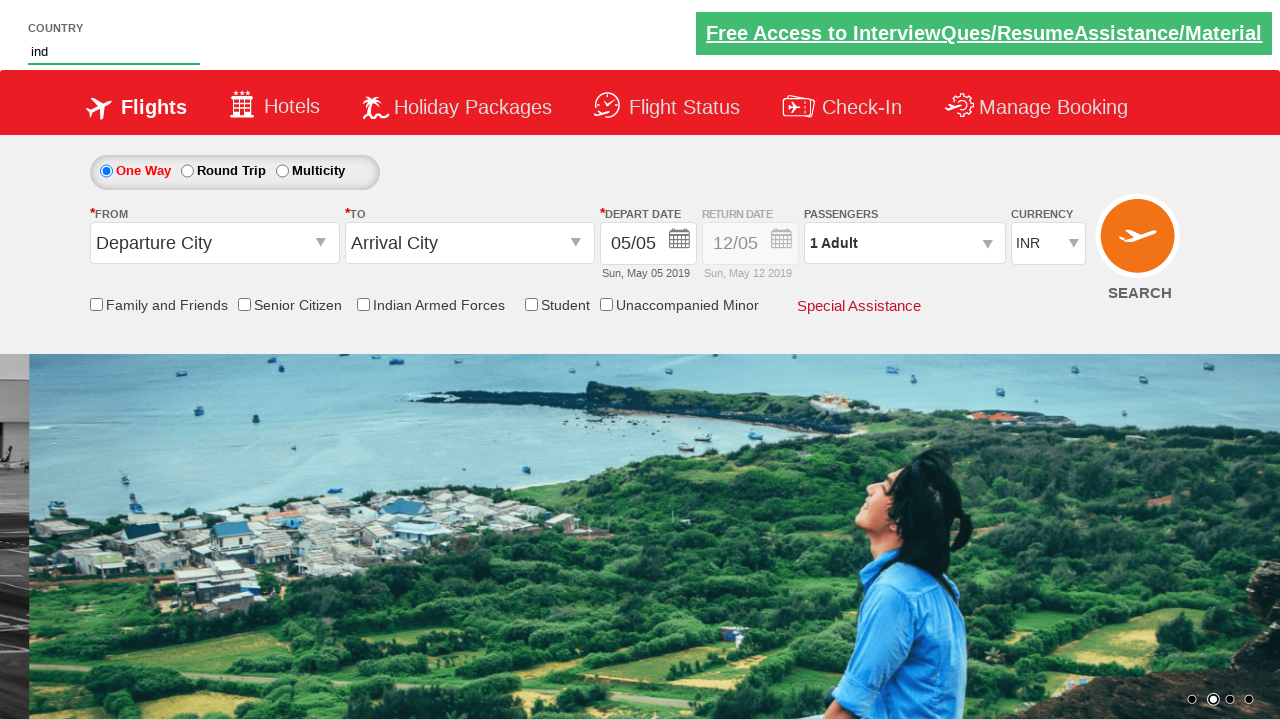

Waited for dropdown suggestions to appear
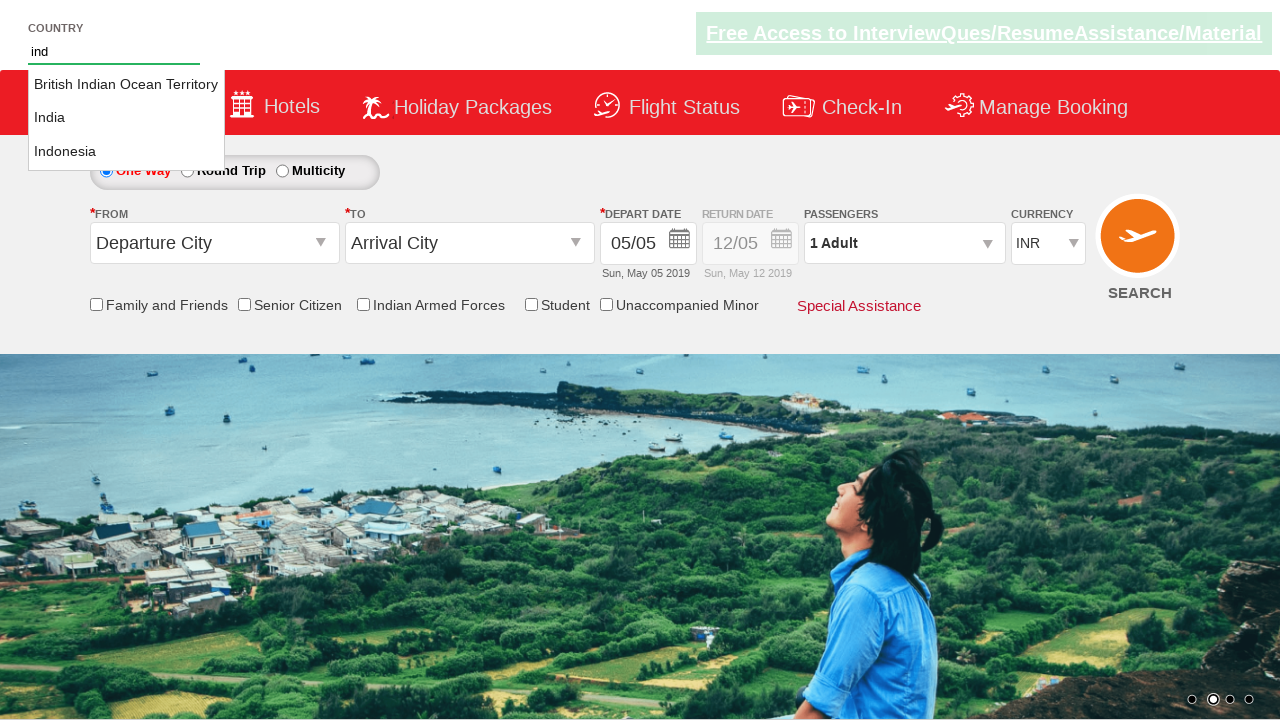

Located dropdown menu items
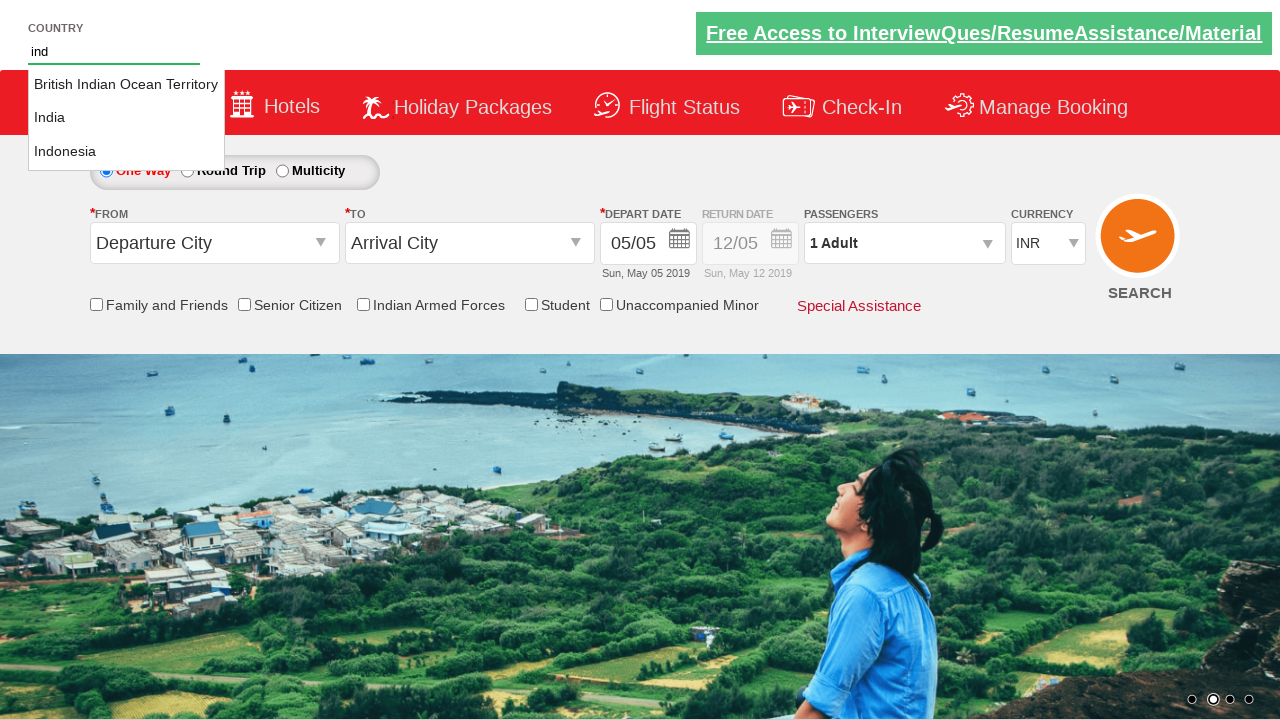

Found 3 dropdown items
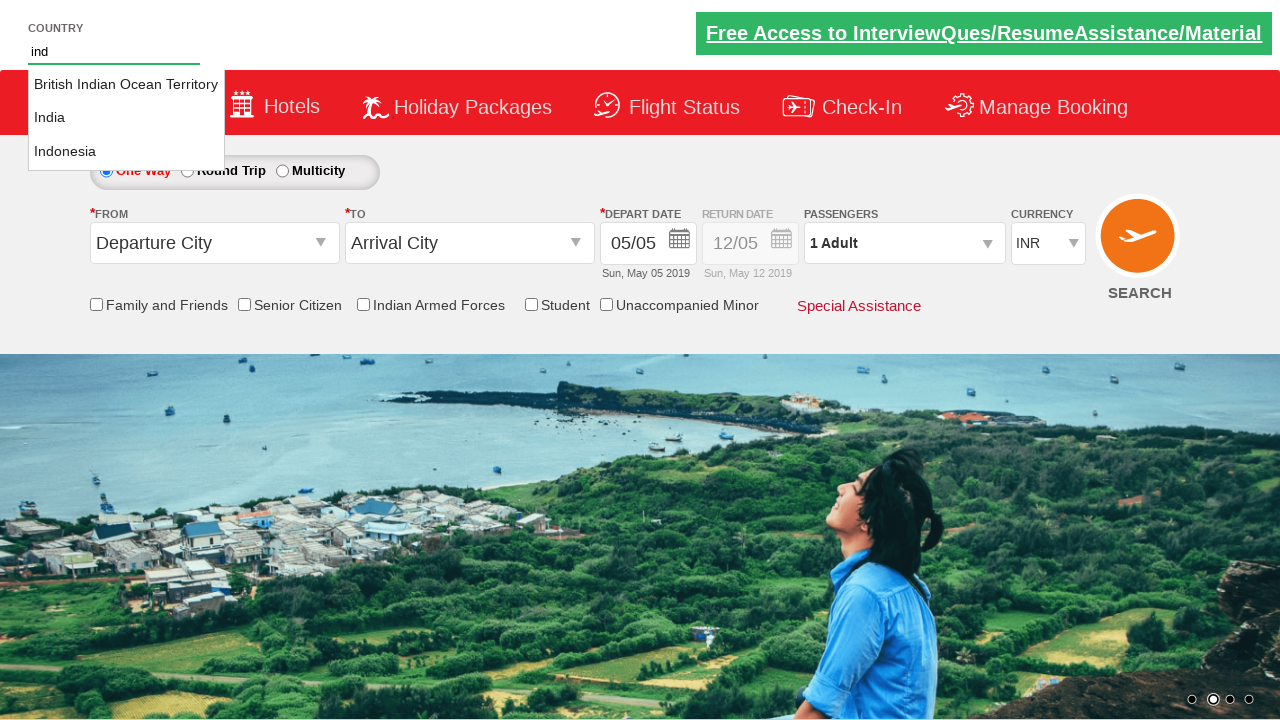

Clicked on 'India' option from dropdown suggestions at (126, 118) on li.ui-menu-item >> nth=1
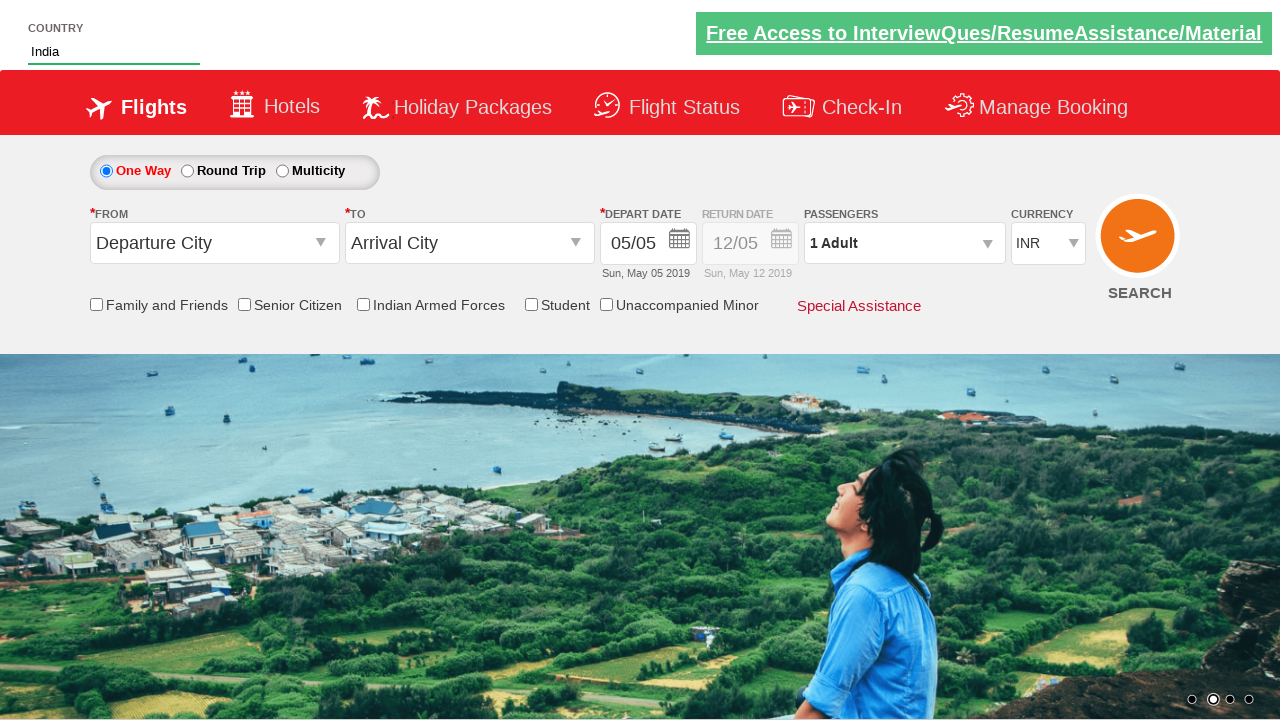

Verified that 'India' was successfully selected in autosuggest field
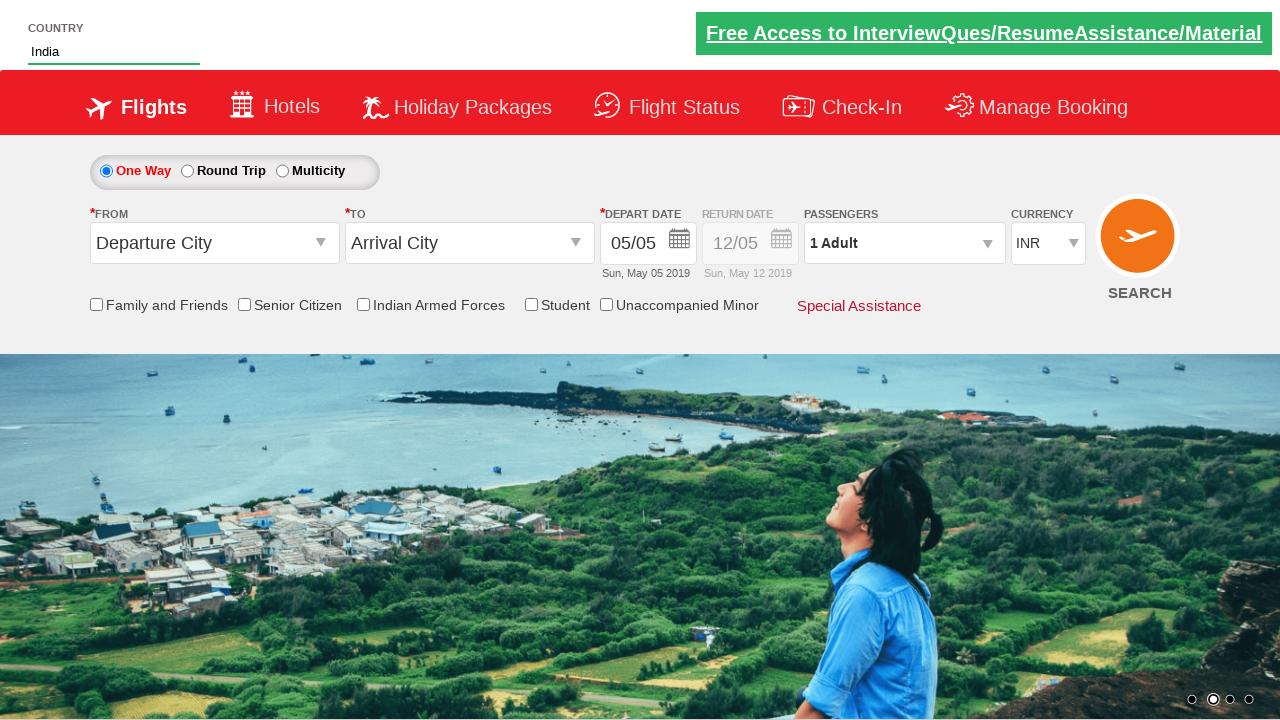

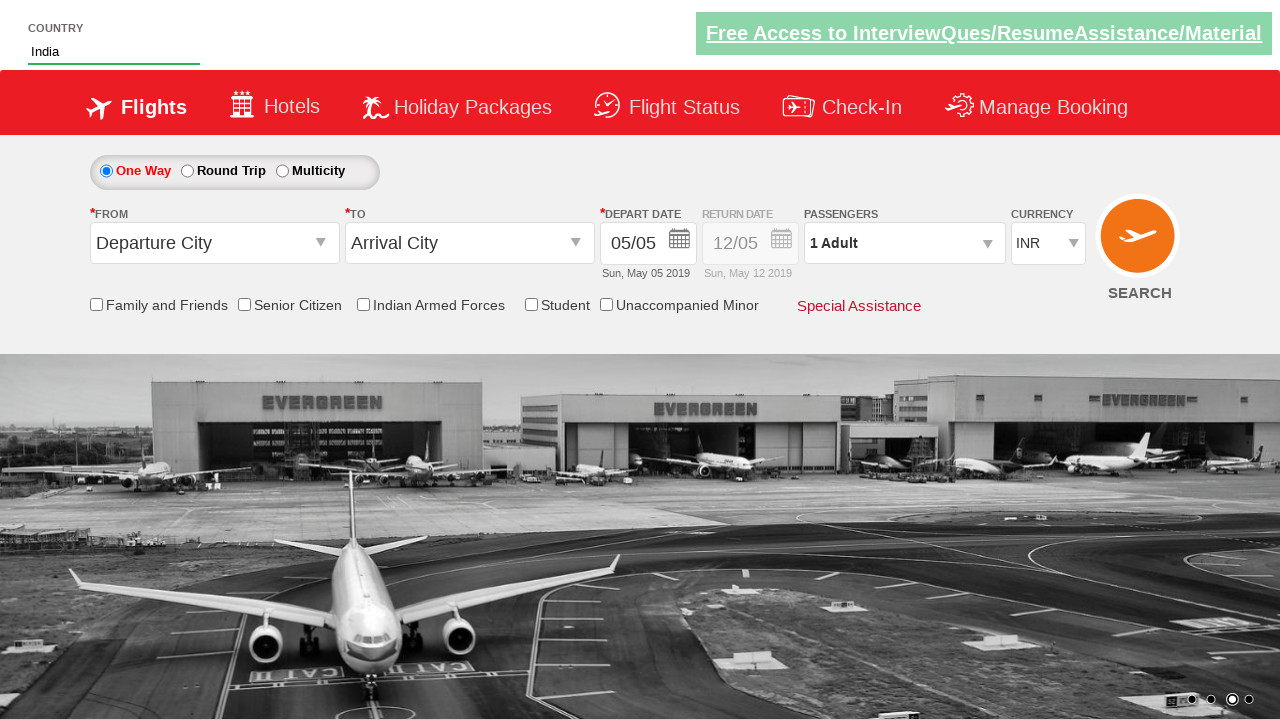